Tests tooltip functionality by hovering over a button and verifying the tooltip attribute appears

Starting URL: https://demoqa.com/tool-tips

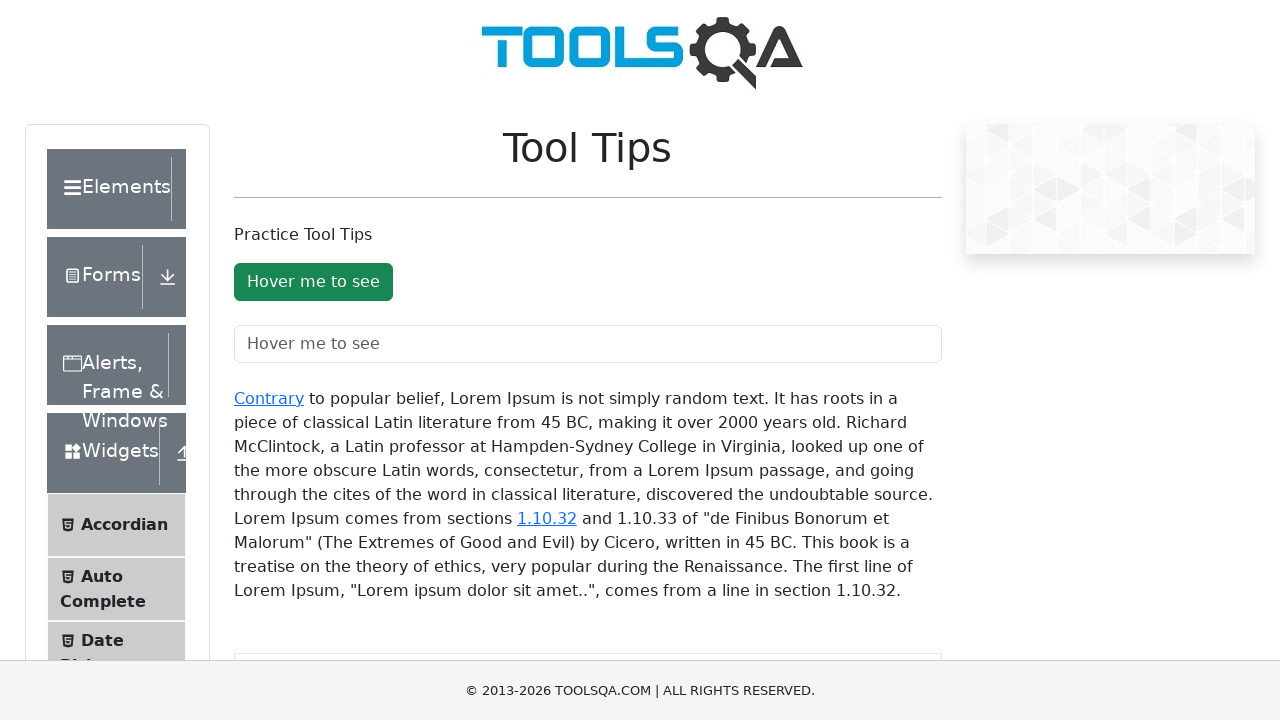

Located the green tooltip button element
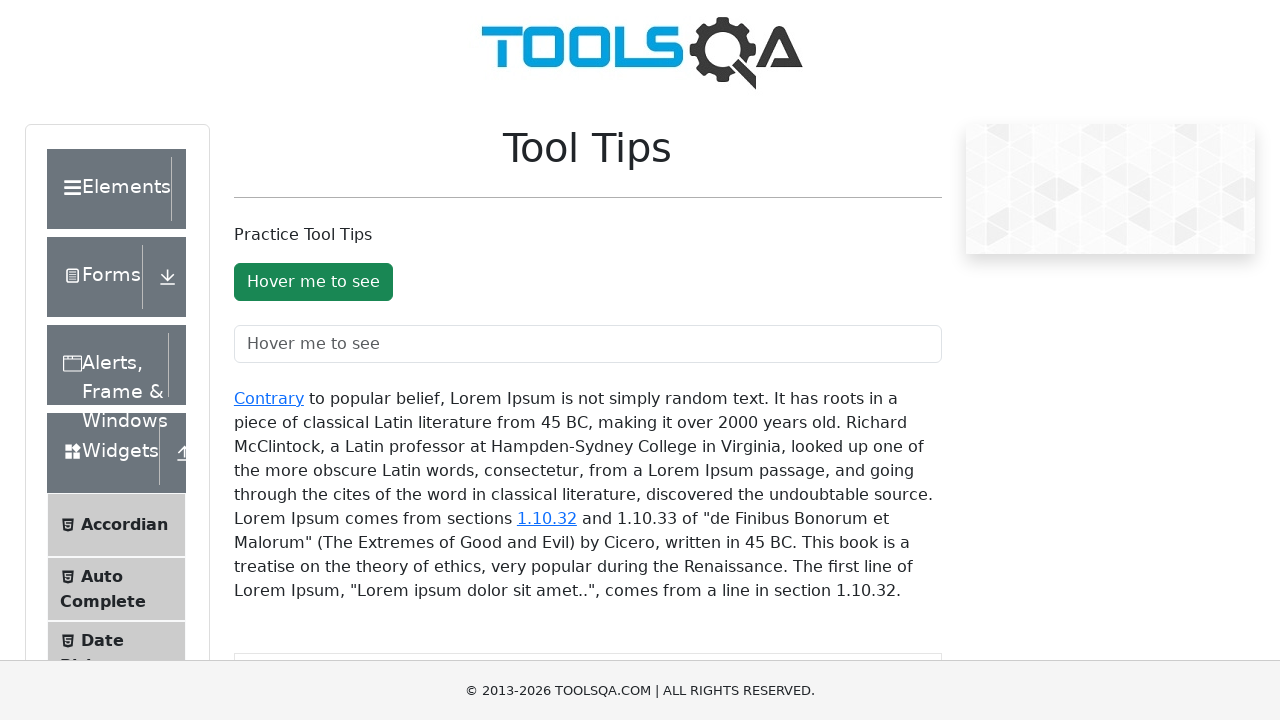

Hovered over the green button to trigger tooltip at (313, 282) on #toolTipButton
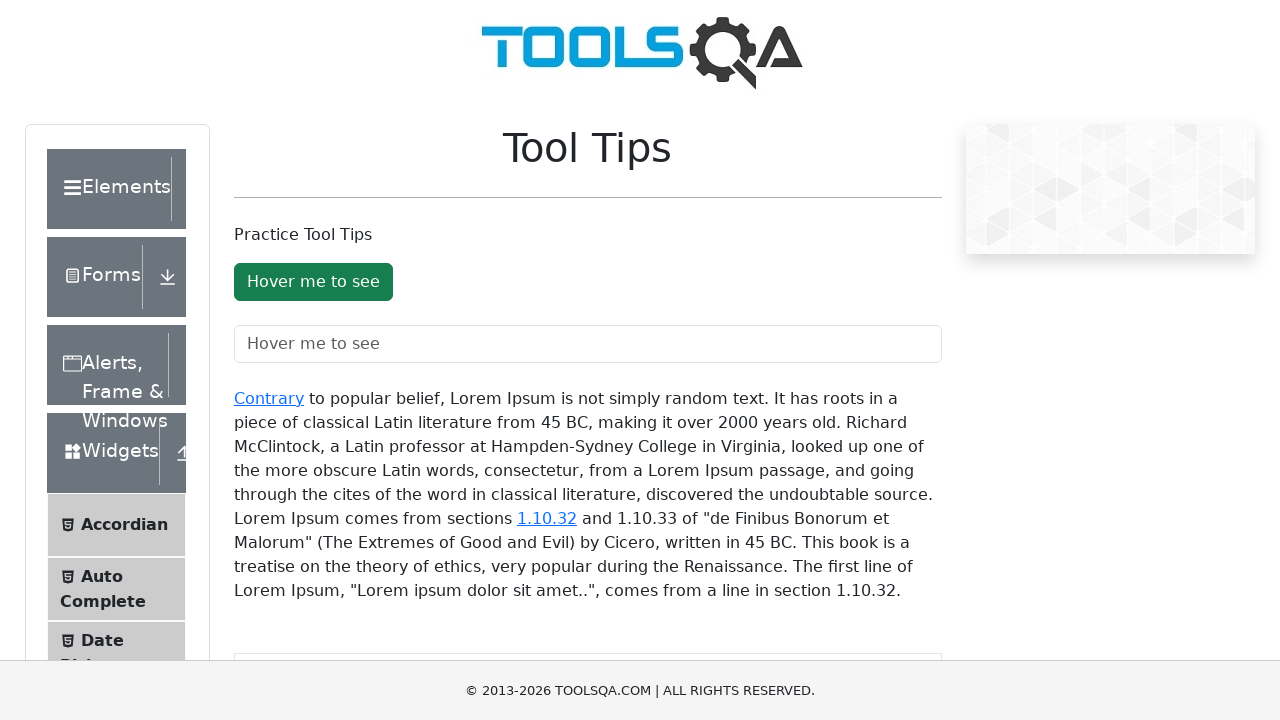

Waited 2 seconds for tooltip to appear
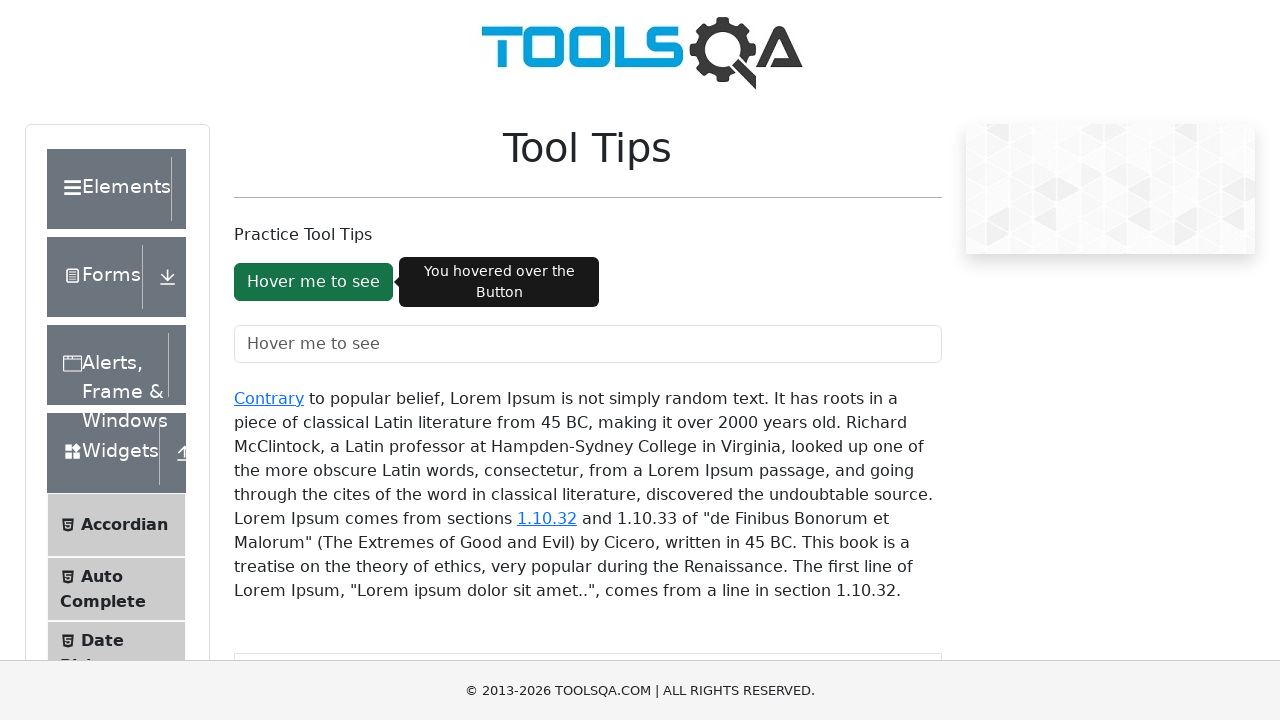

Verified tooltip aria-describedby attribute equals 'buttonToolTip'
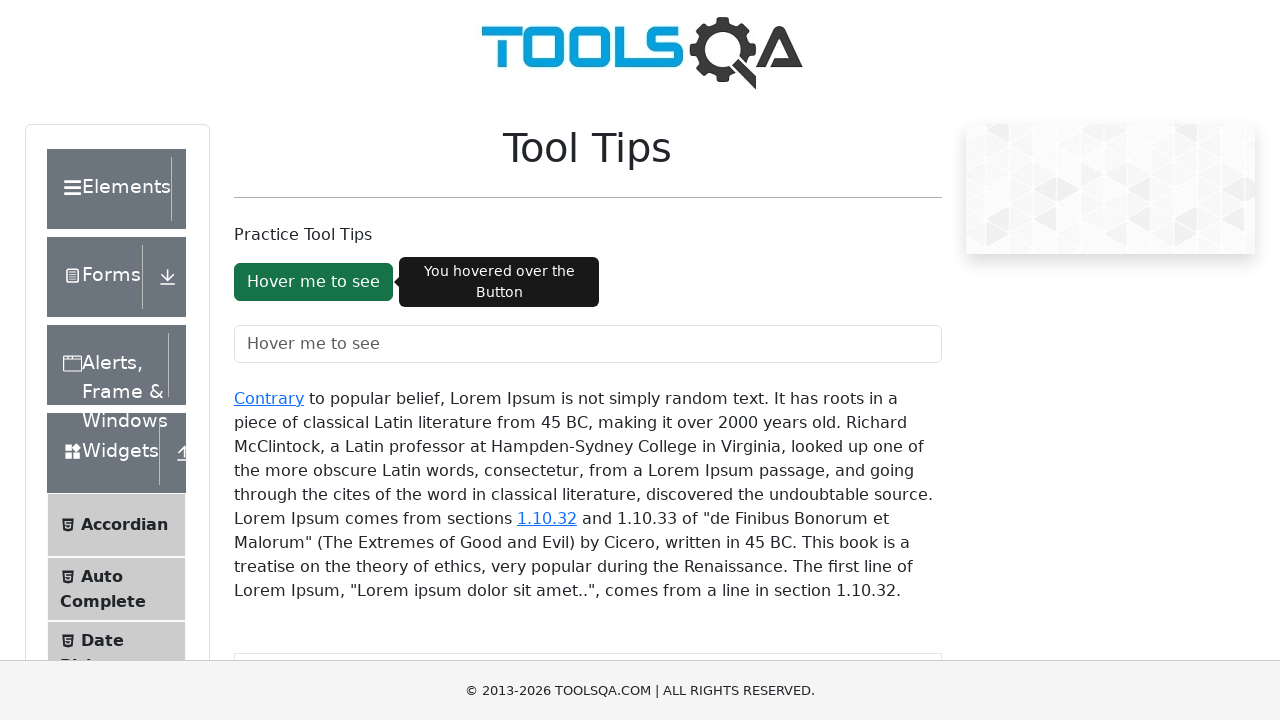

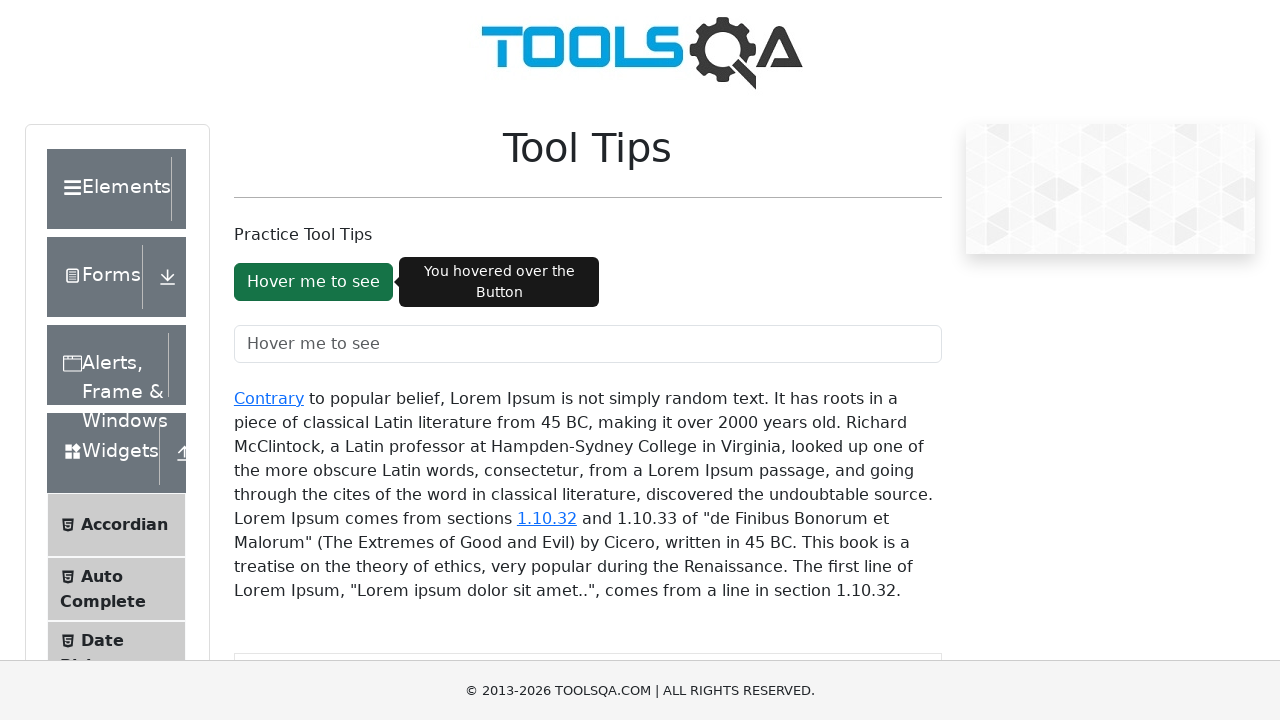